Tests mouse and keyboard interactions on a painting application by performing pointer movements to draw and pressing keys to change tools

Starting URL: https://kleki.com/

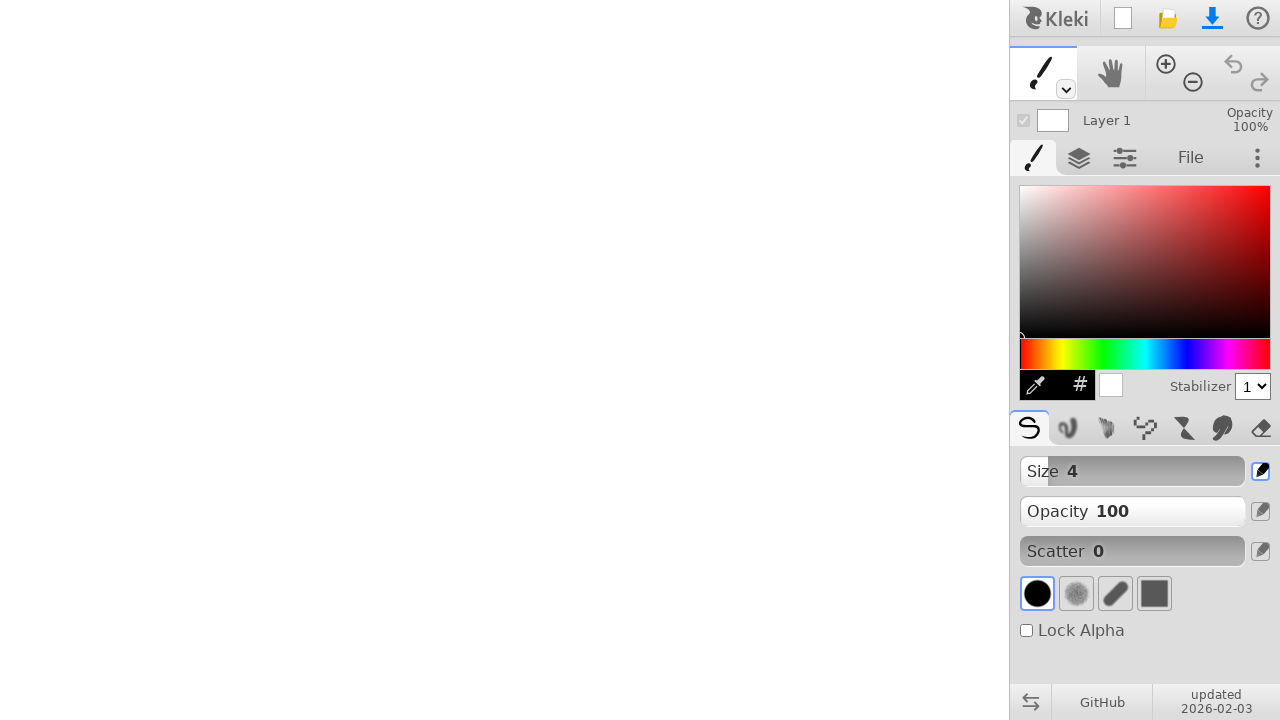

Waited 3 seconds for painting application to load
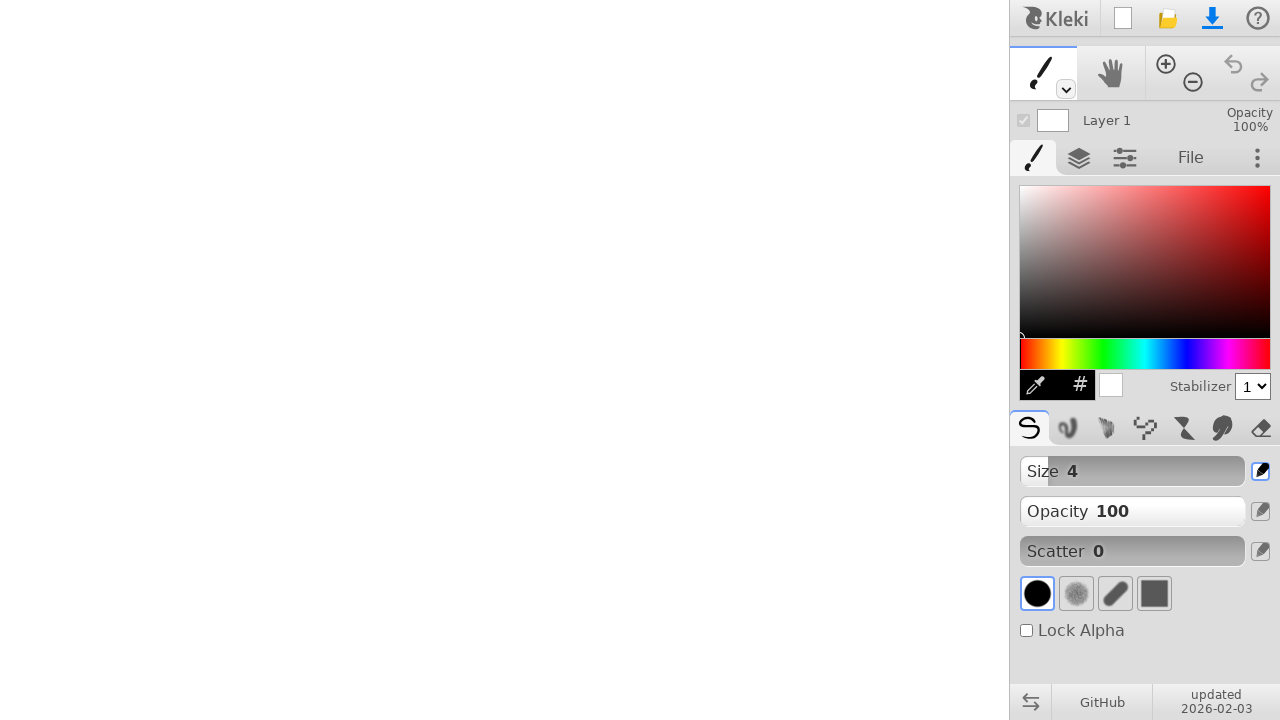

Moved mouse to starting position (300, 300) at (300, 300)
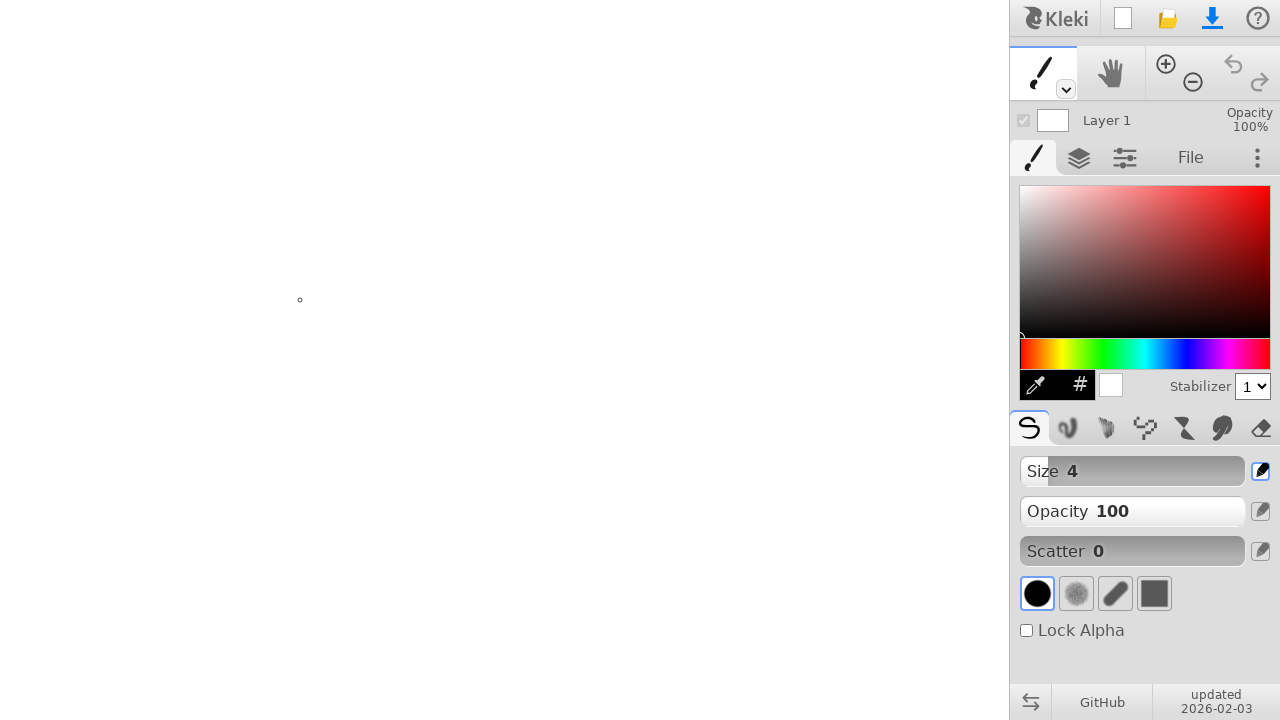

Pressed mouse button down at (300, 300)
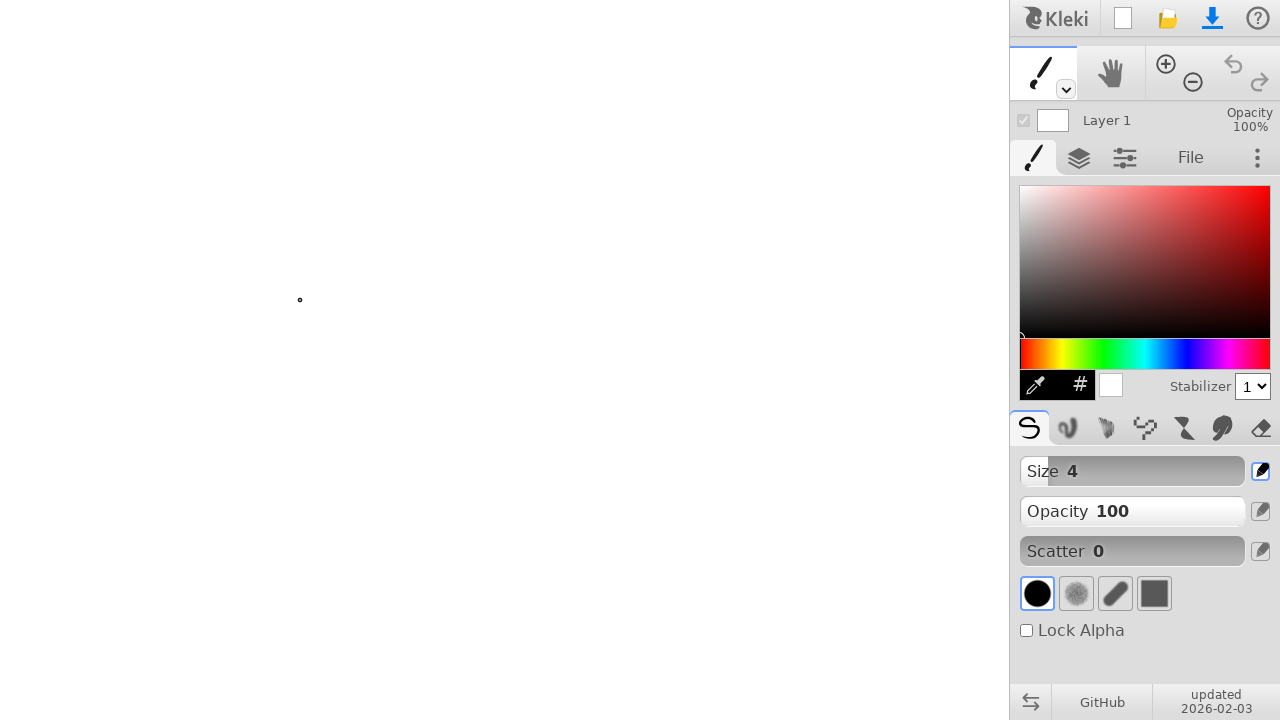

Dragged mouse to (400, 400) to draw a line at (400, 400)
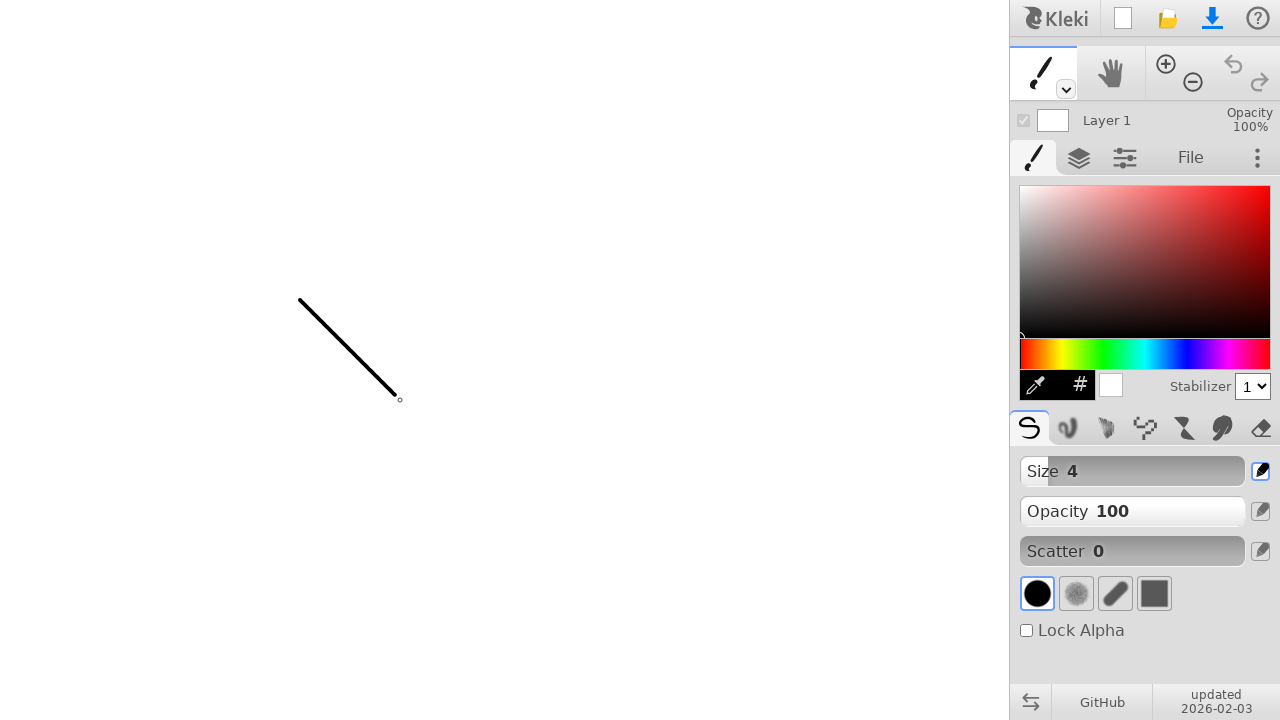

Released mouse button at (400, 400)
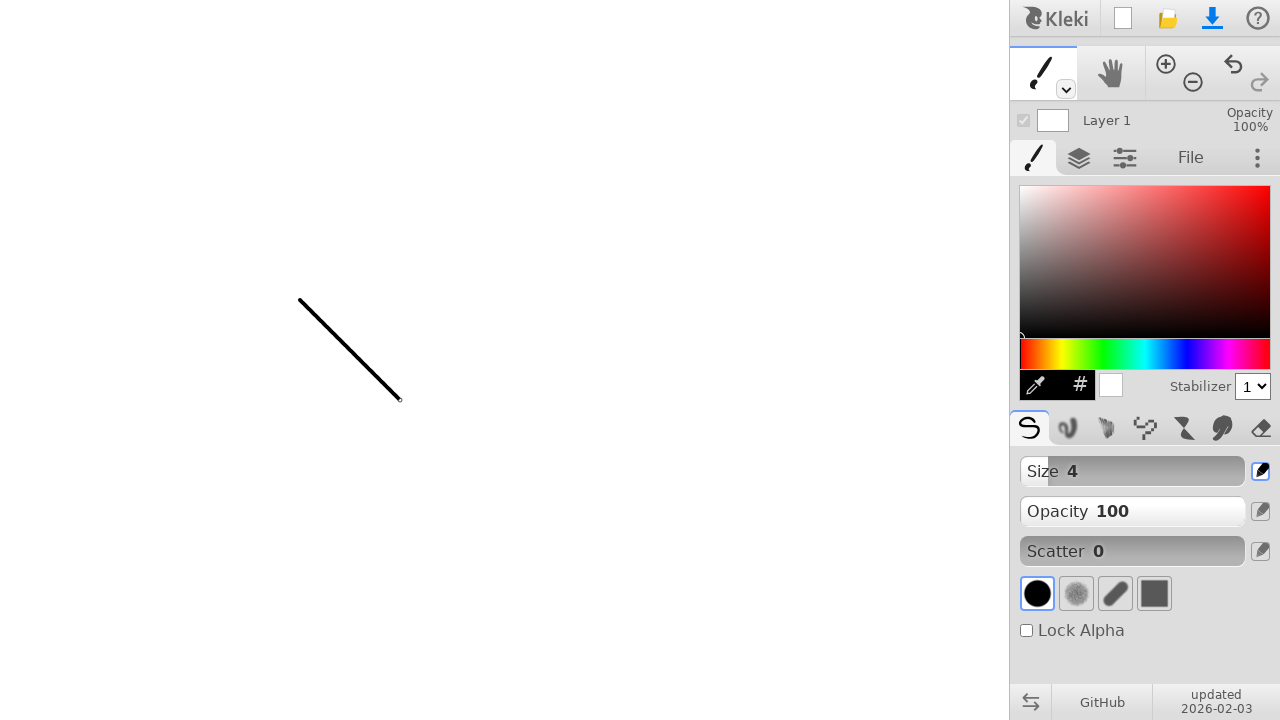

Pressed down 'U' key
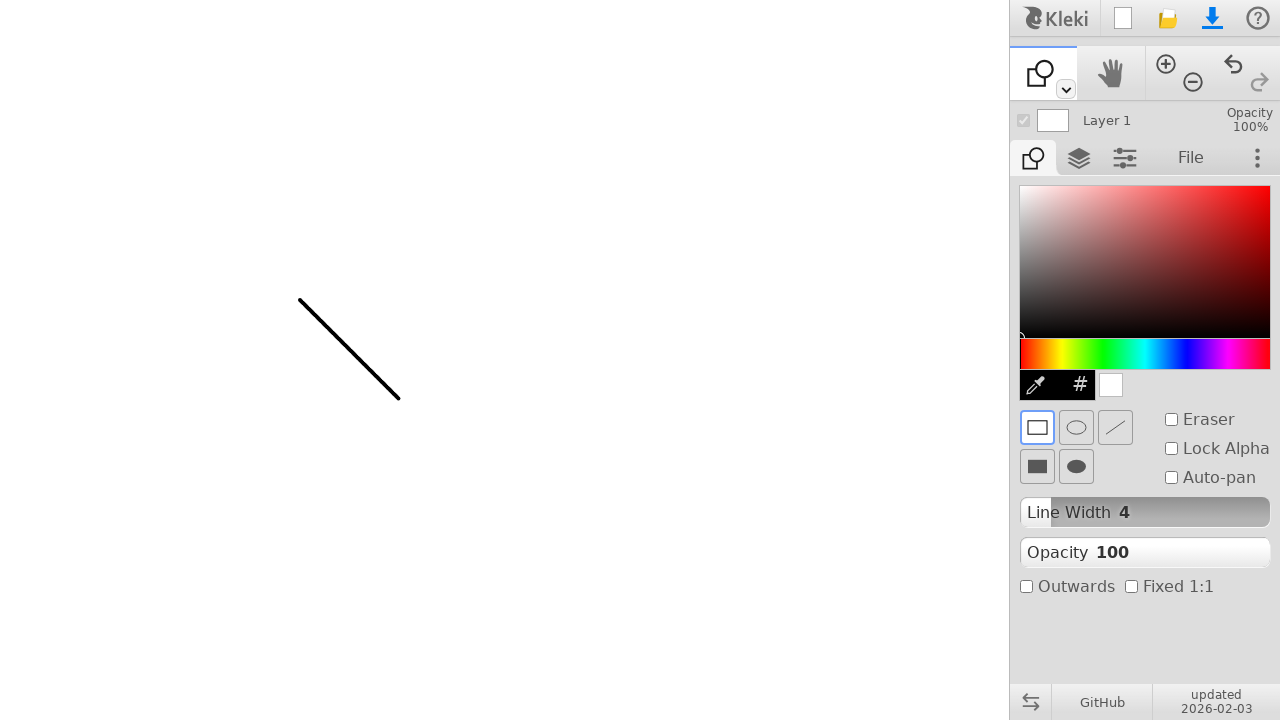

Released 'U' key to change tool or undo
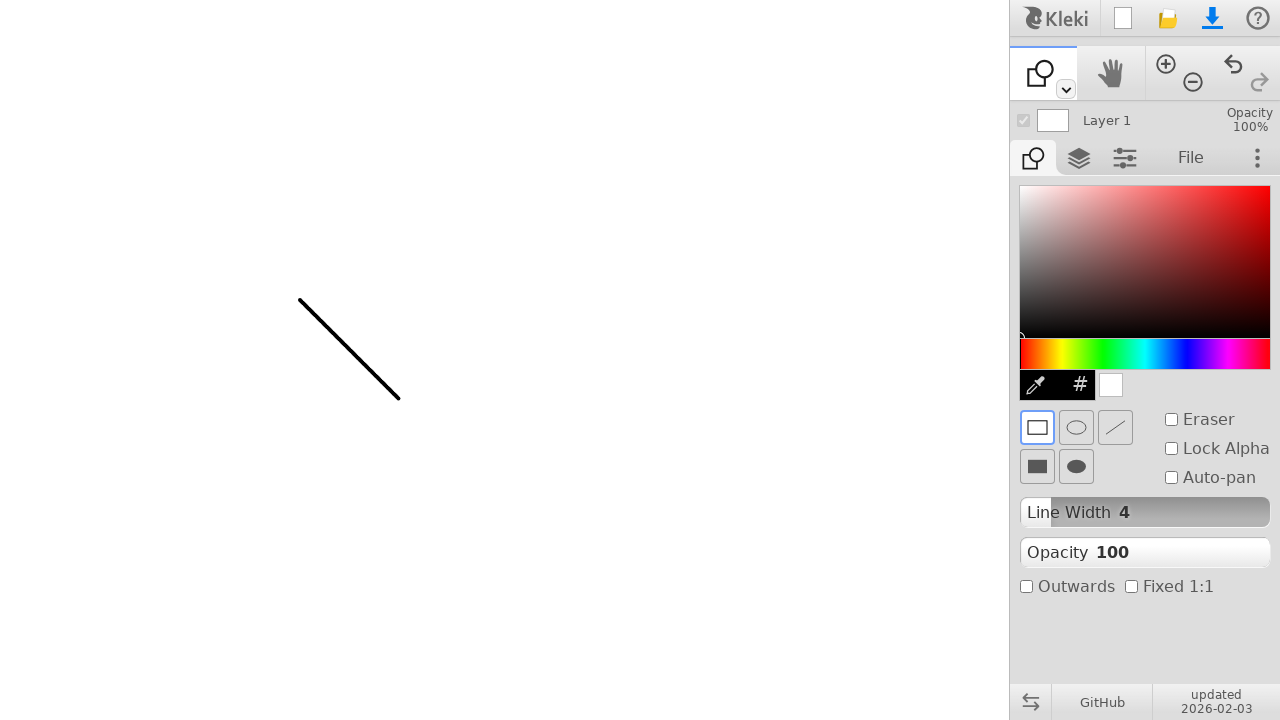

Waited 3 seconds for tool change to complete
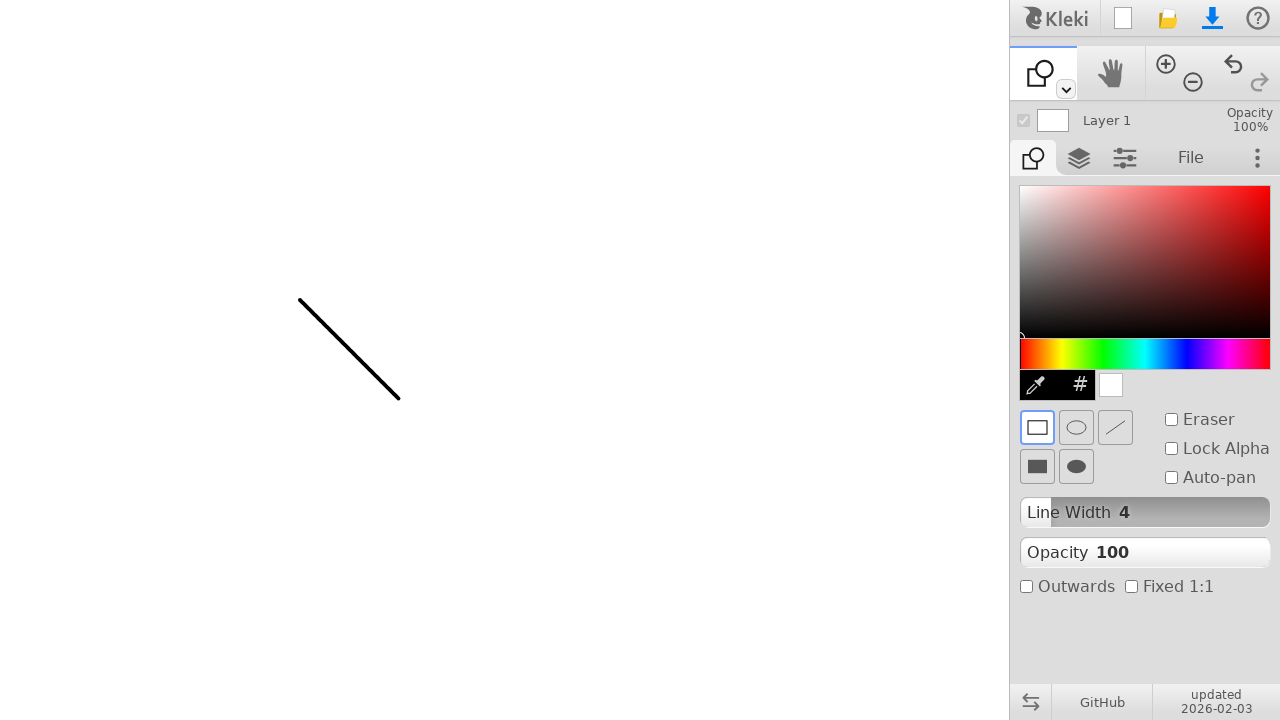

Moved mouse to starting position (300, 300) for second drawing at (300, 300)
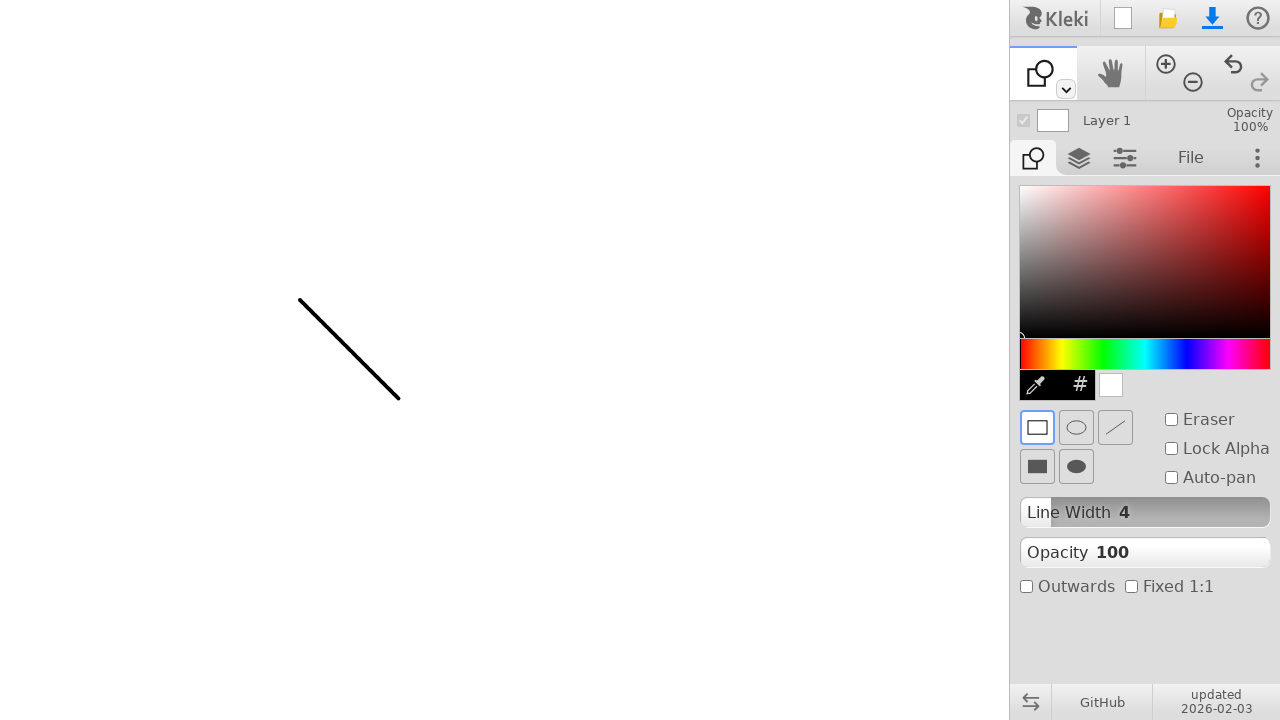

Pressed mouse button down for second drawing at (300, 300)
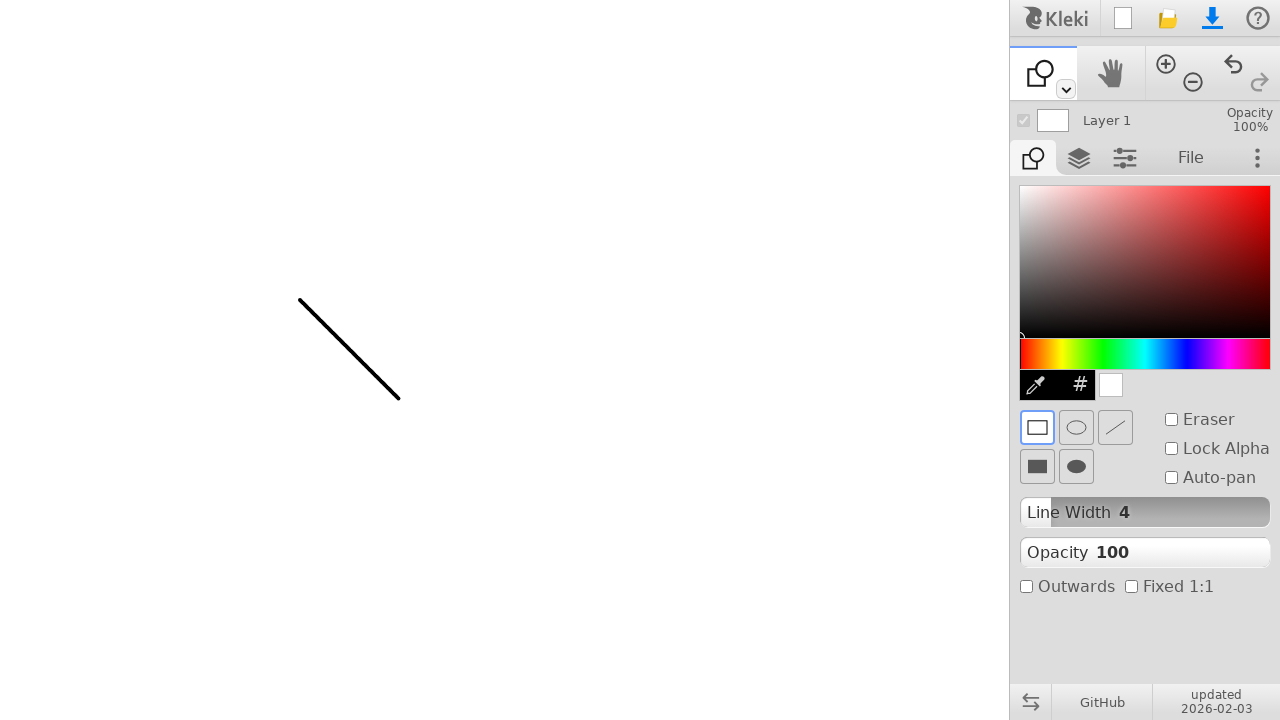

Dragged mouse to (400, 400) to draw second line at (400, 400)
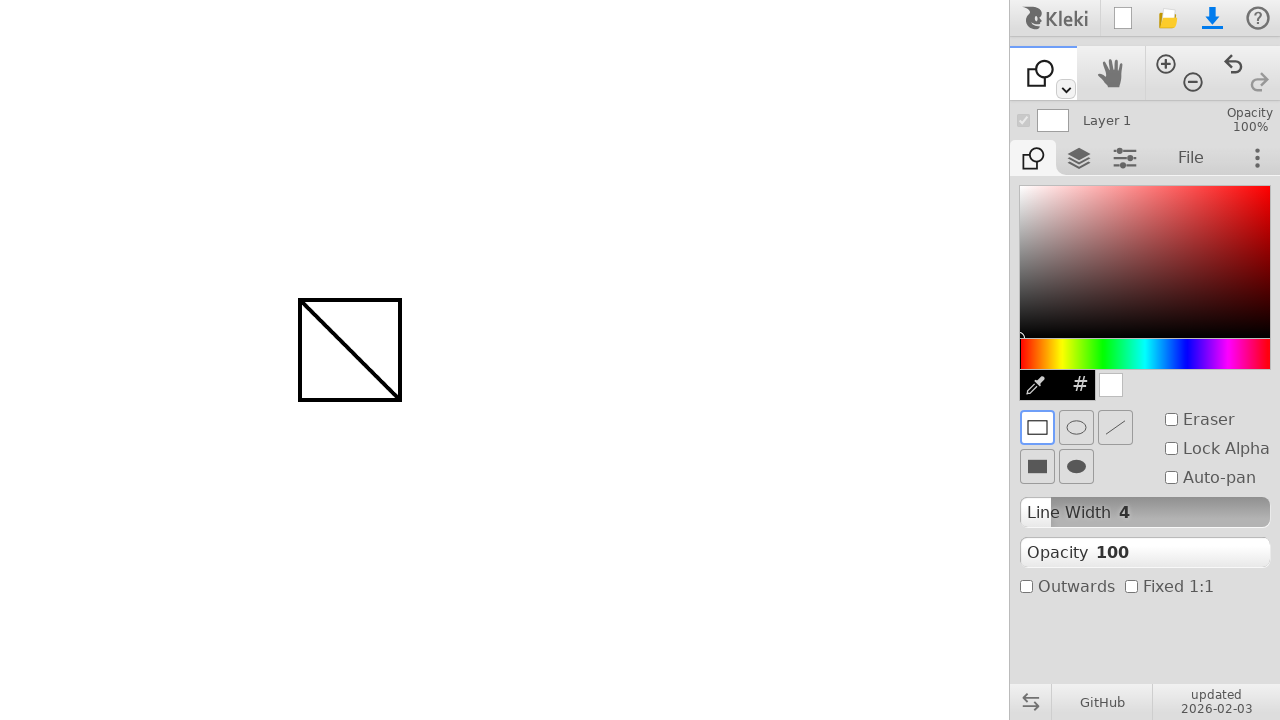

Released mouse button after second drawing at (400, 400)
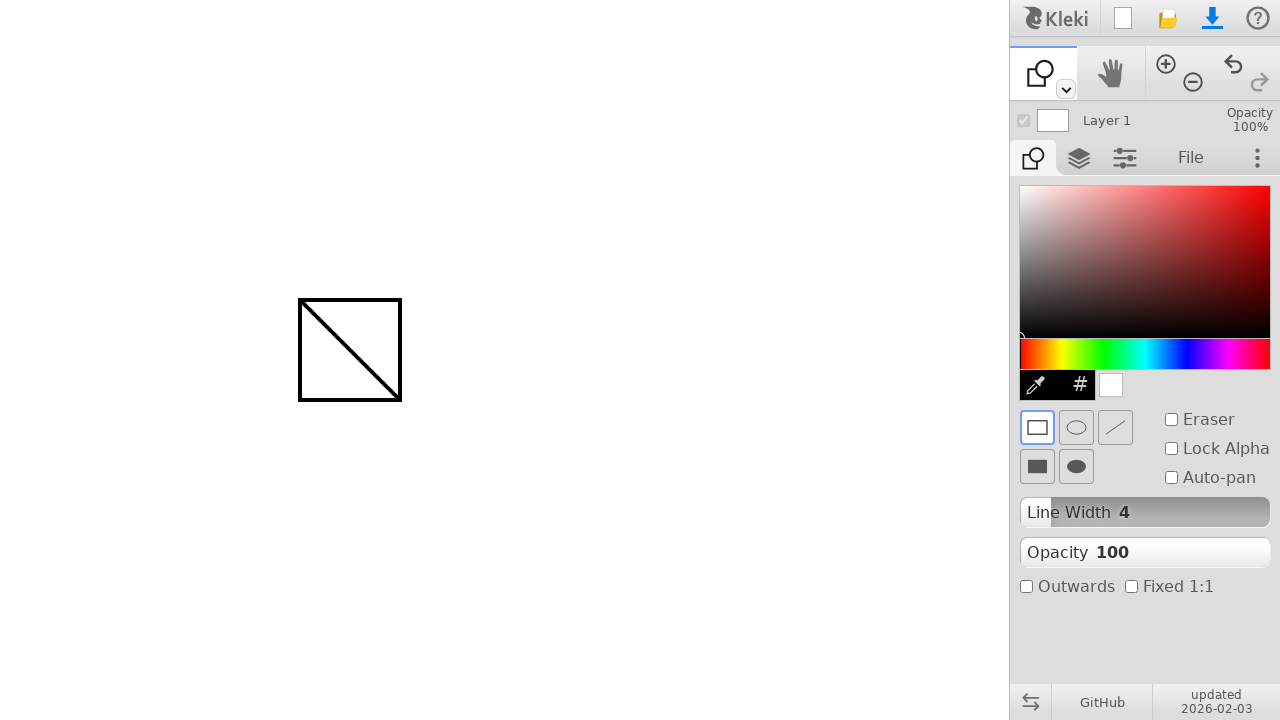

Waited 3 seconds before completing test
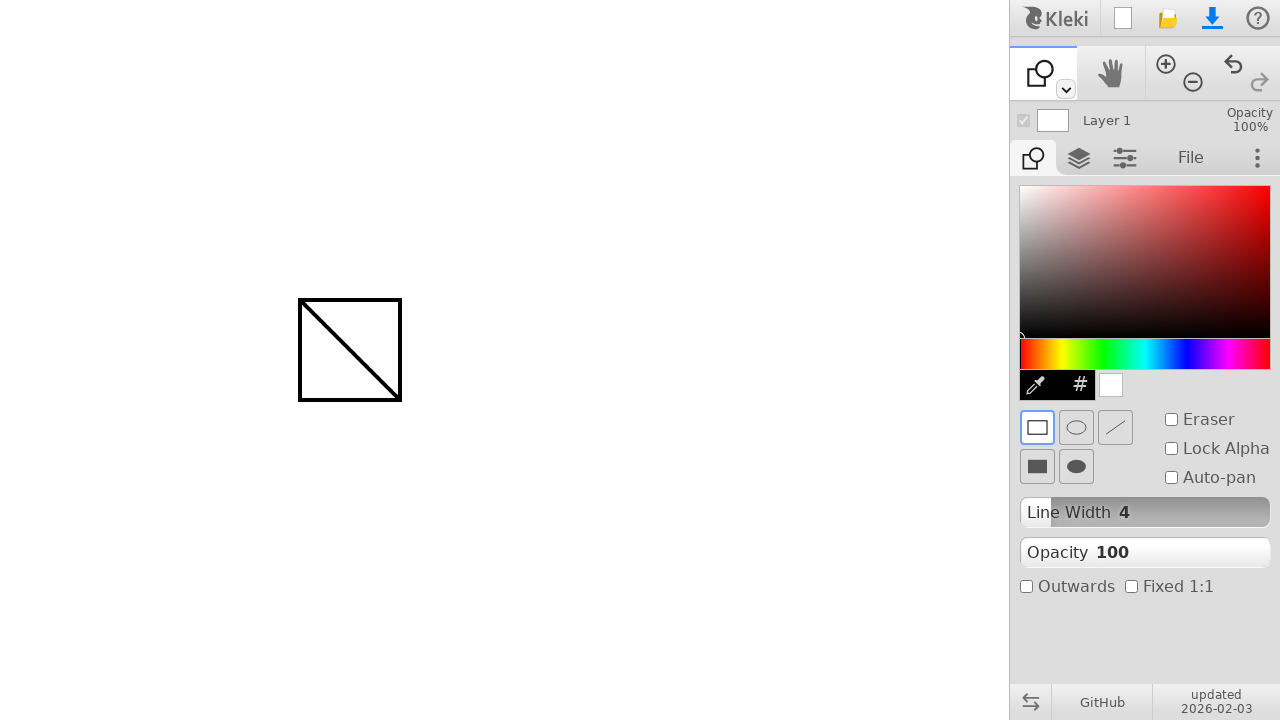

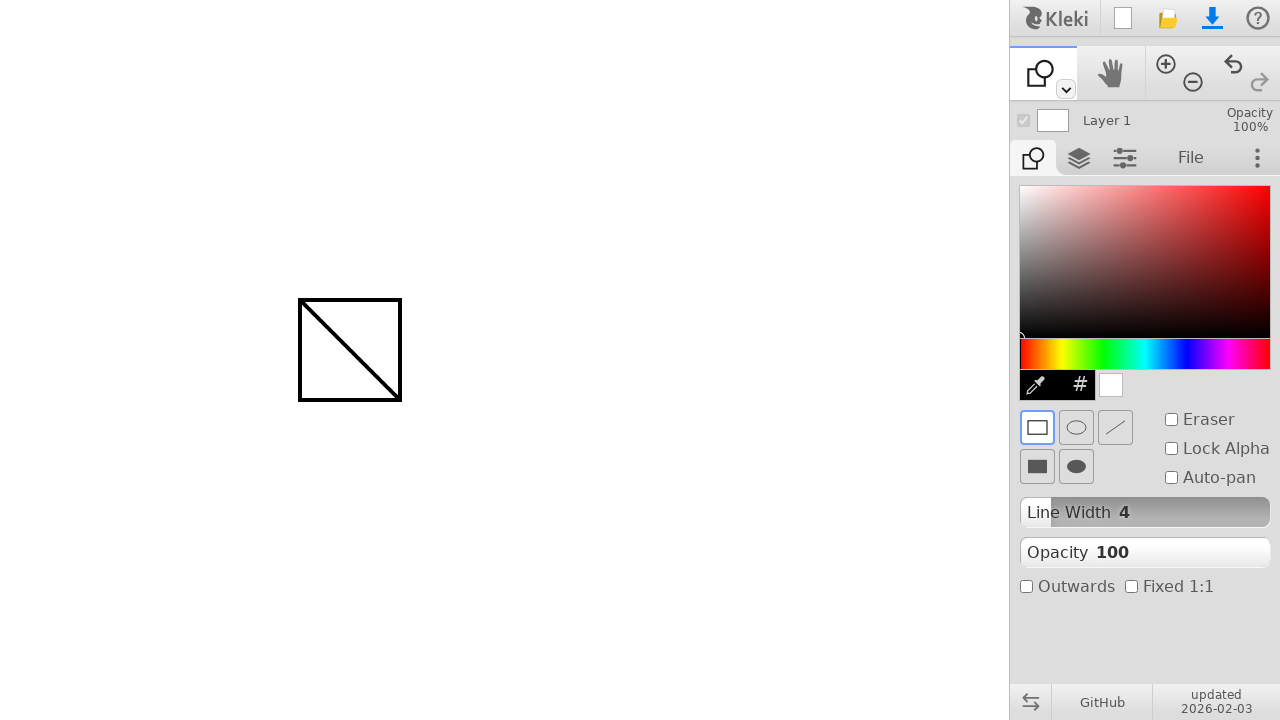